Tests that the complete all checkbox updates state when individual items are completed or cleared

Starting URL: https://demo.playwright.dev/todomvc

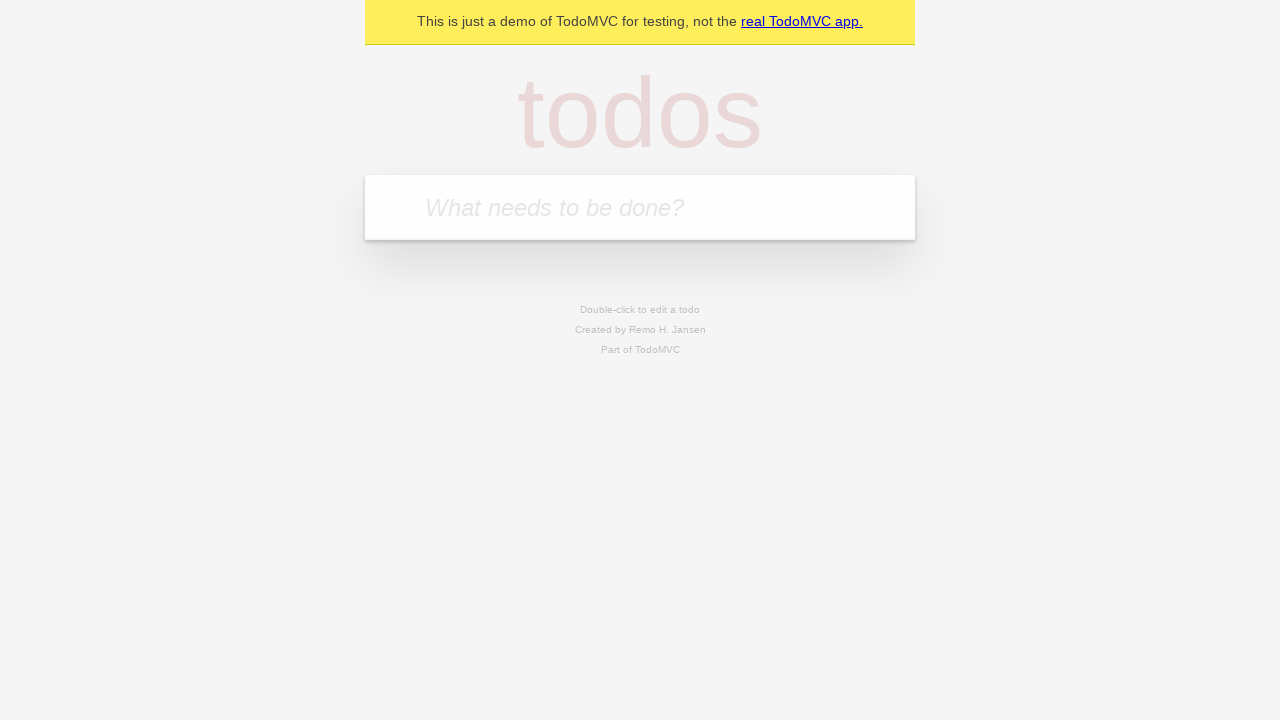

Filled input field with 'buy some cheese' on internal:attr=[placeholder="What needs to be done?"i]
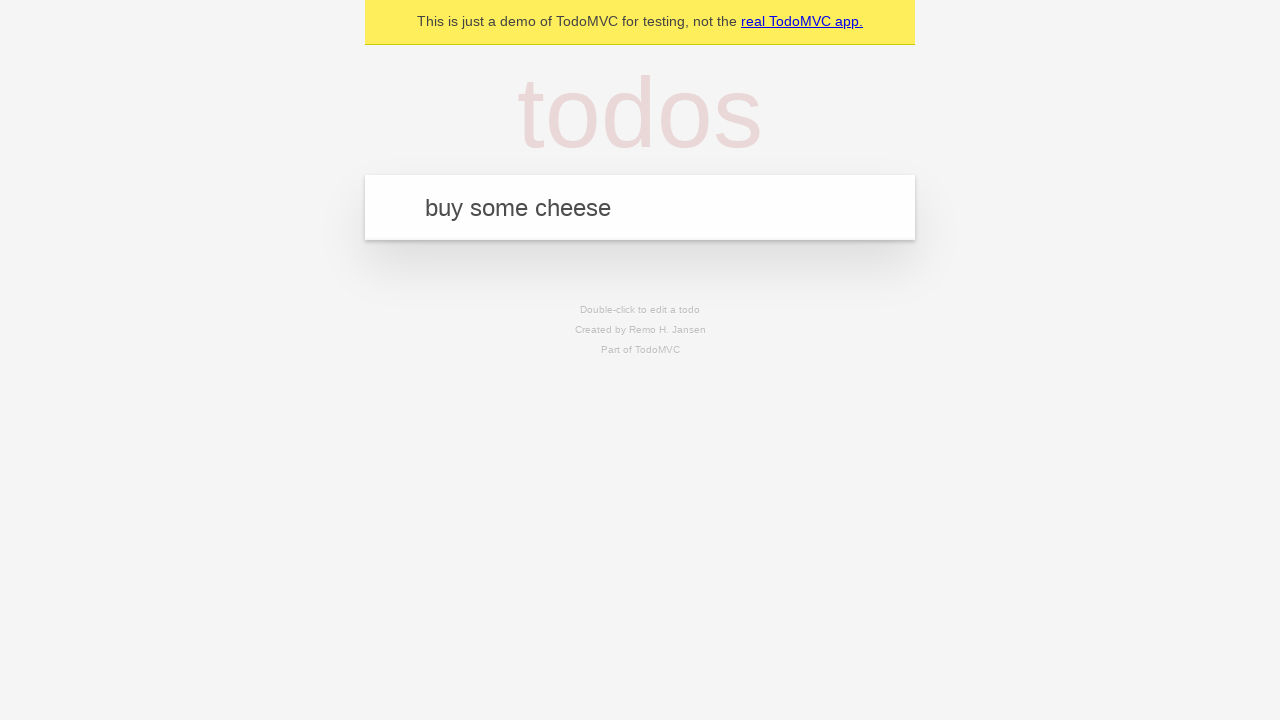

Pressed Enter to add first todo item on internal:attr=[placeholder="What needs to be done?"i]
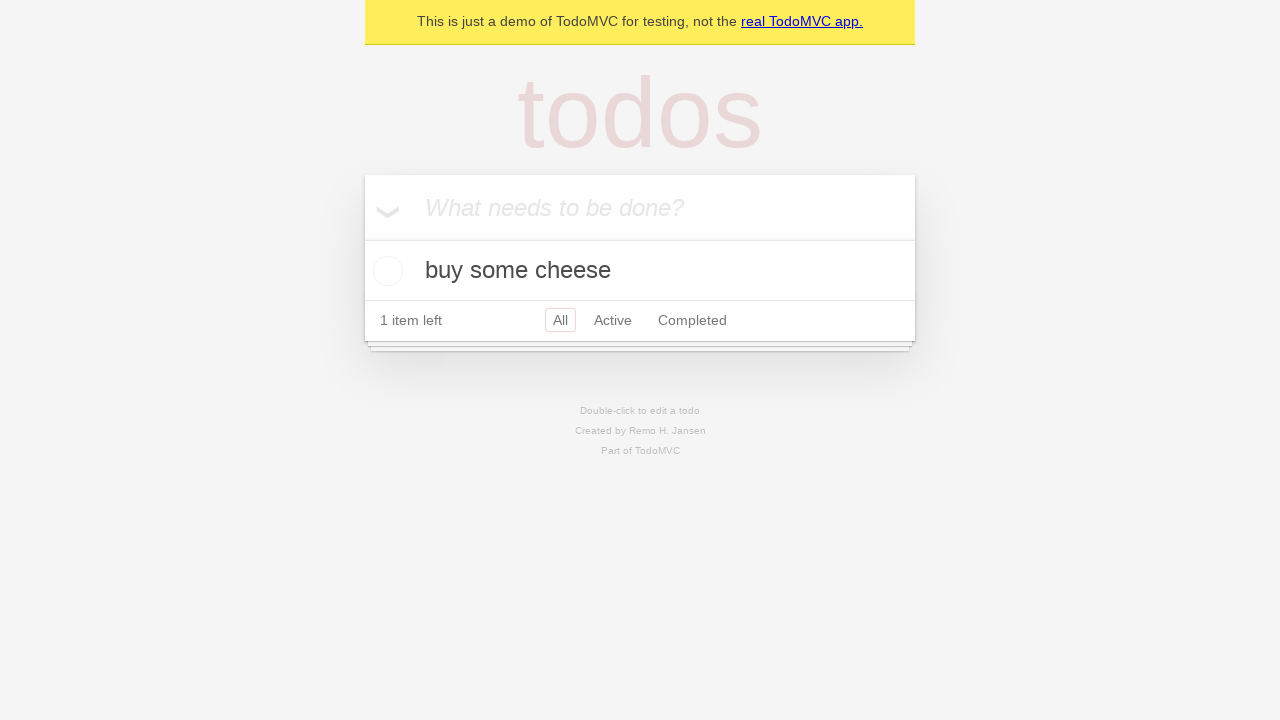

Filled input field with 'feed the cat' on internal:attr=[placeholder="What needs to be done?"i]
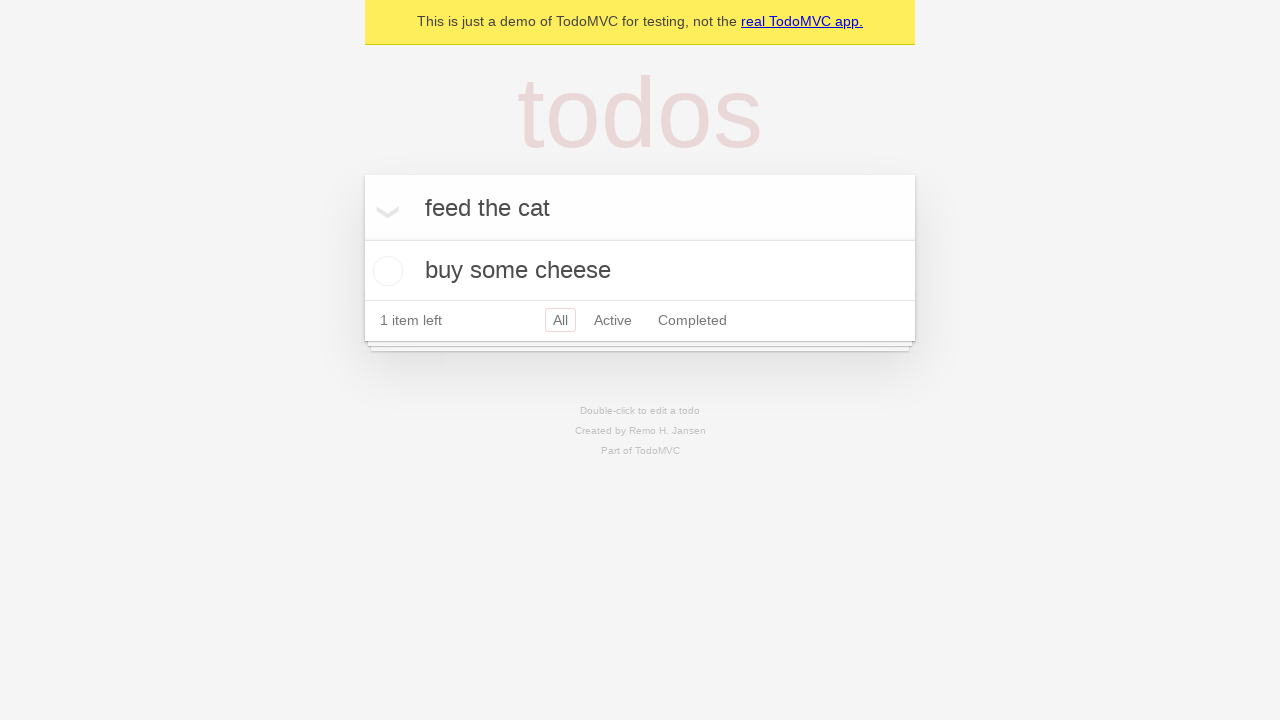

Pressed Enter to add second todo item on internal:attr=[placeholder="What needs to be done?"i]
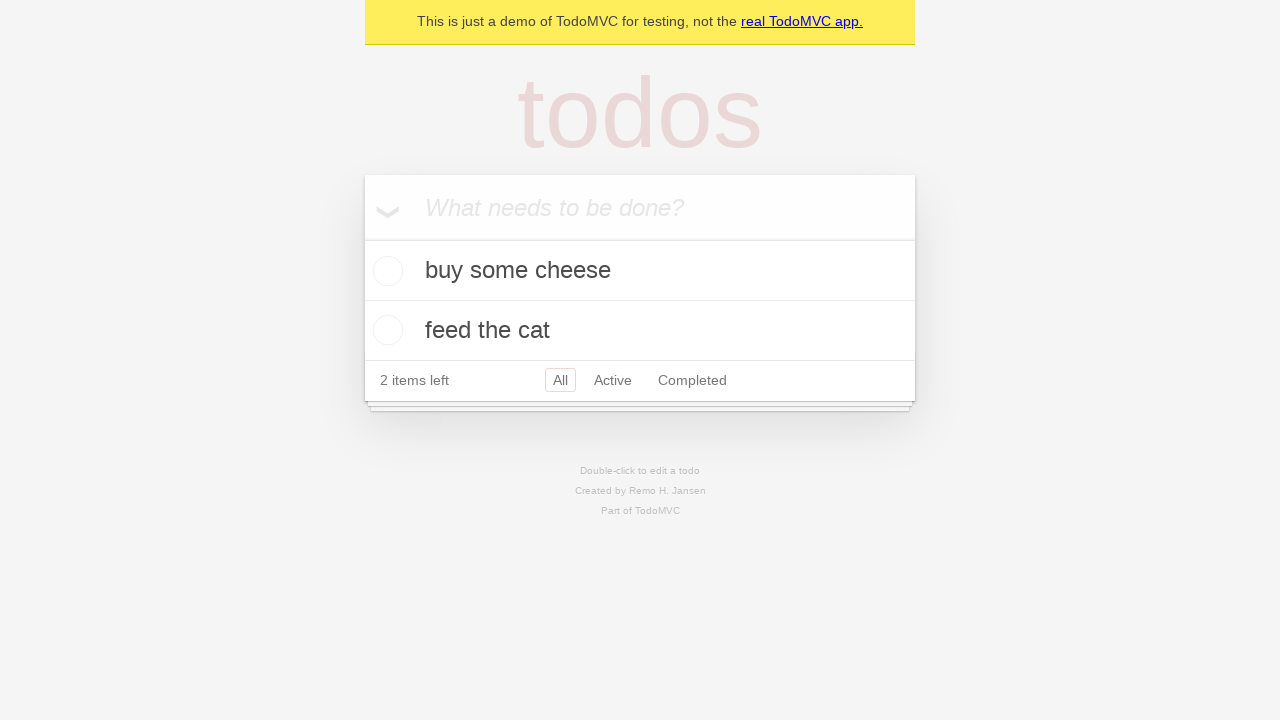

Filled input field with 'book a doctors appointment' on internal:attr=[placeholder="What needs to be done?"i]
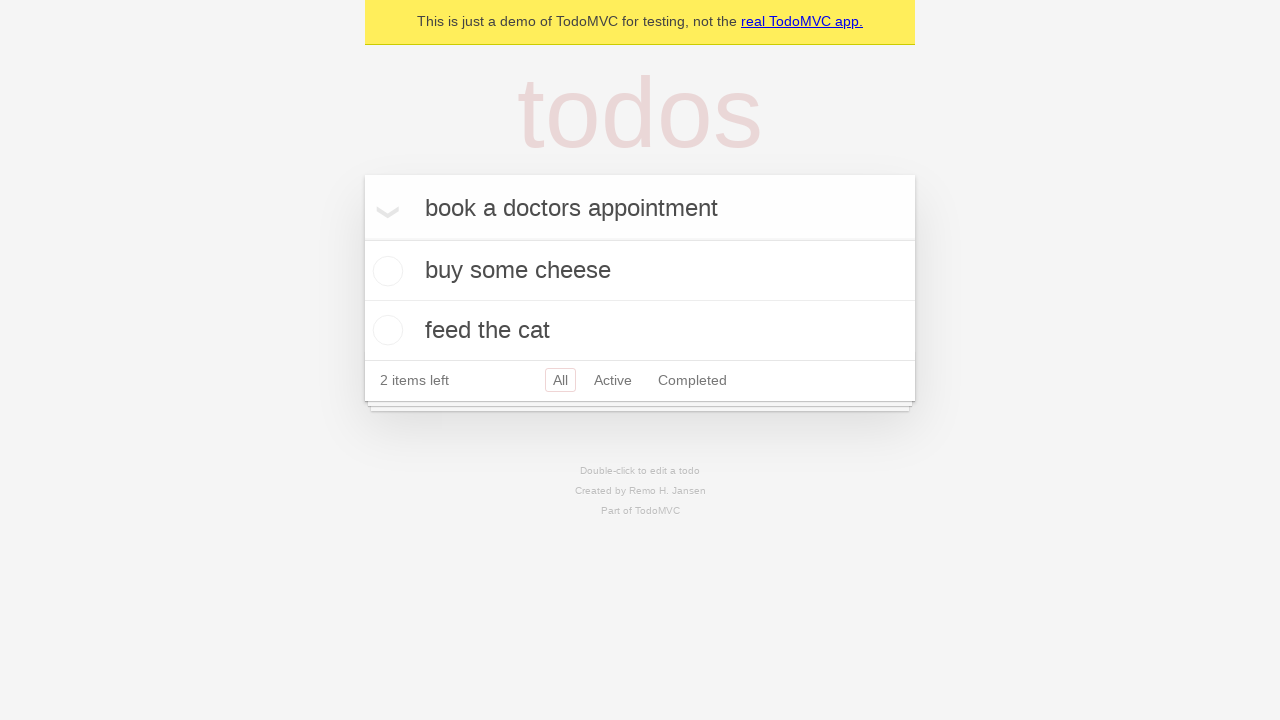

Pressed Enter to add third todo item on internal:attr=[placeholder="What needs to be done?"i]
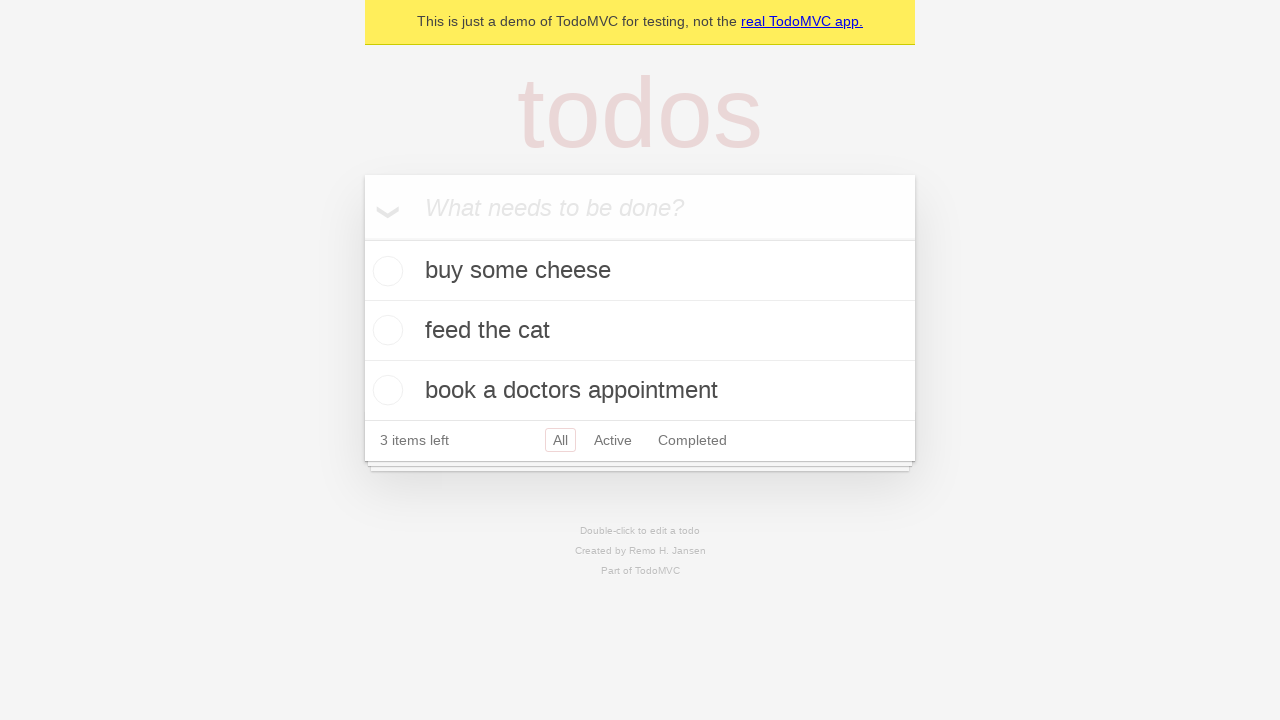

Checked the 'Mark all as complete' checkbox at (362, 238) on internal:label="Mark all as complete"i
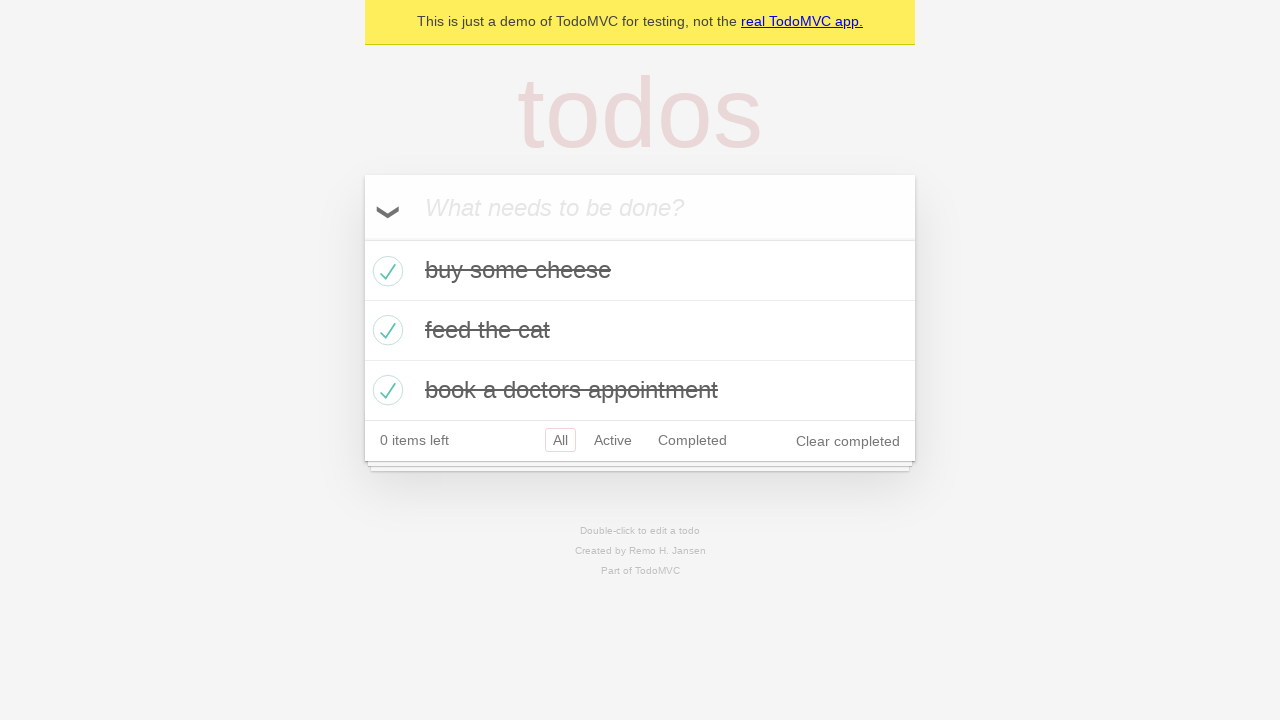

Unchecked the first todo item checkbox at (385, 271) on internal:testid=[data-testid="todo-item"s] >> nth=0 >> internal:role=checkbox
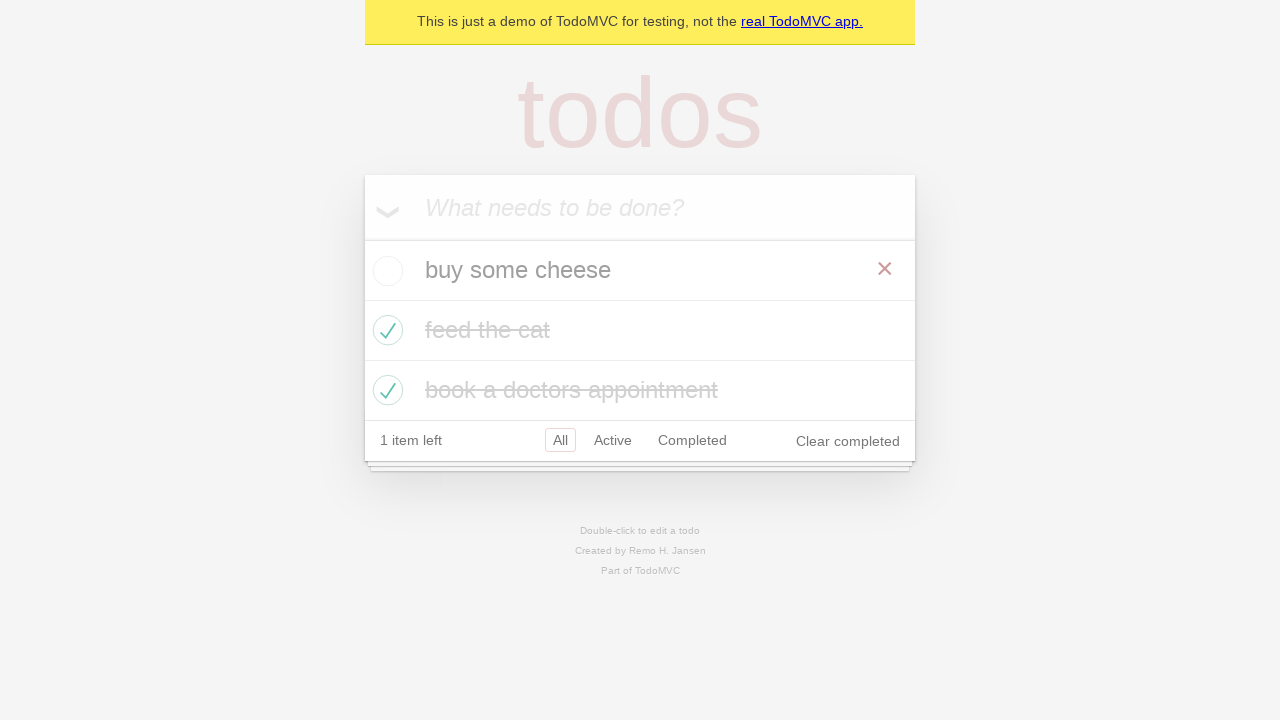

Checked the first todo item checkbox again at (385, 271) on internal:testid=[data-testid="todo-item"s] >> nth=0 >> internal:role=checkbox
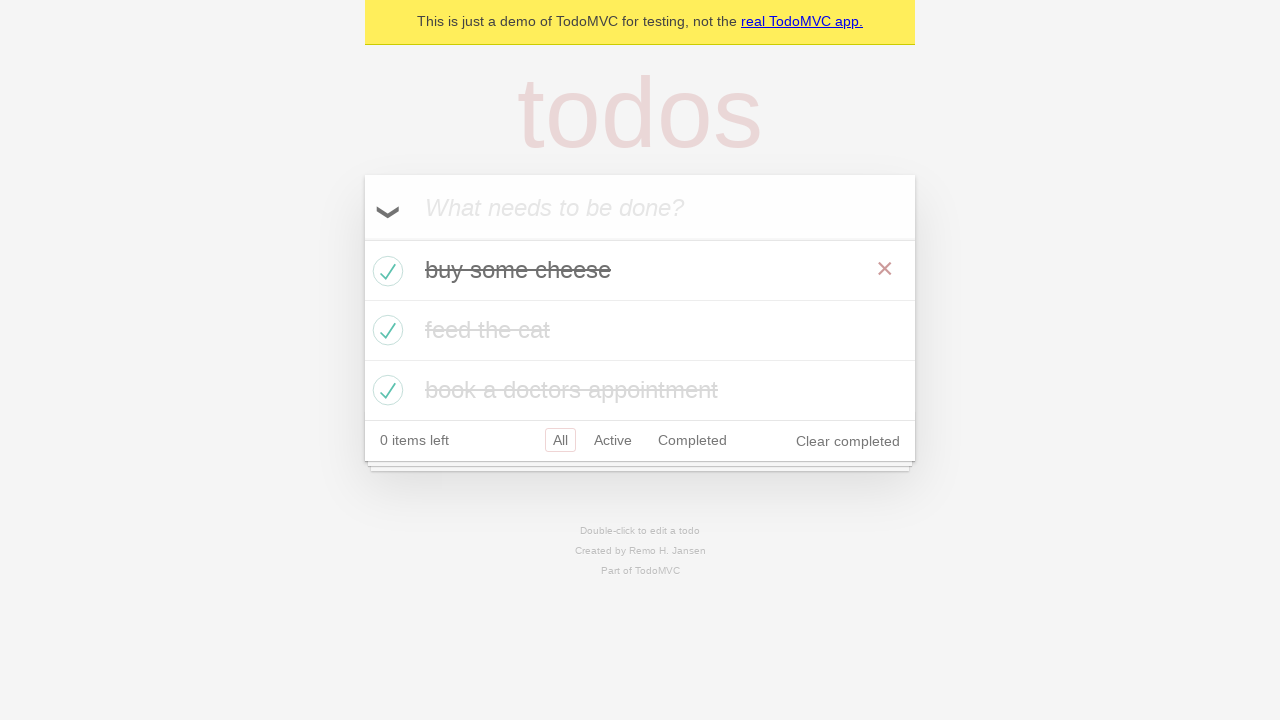

Waited for todo items to be present in the DOM
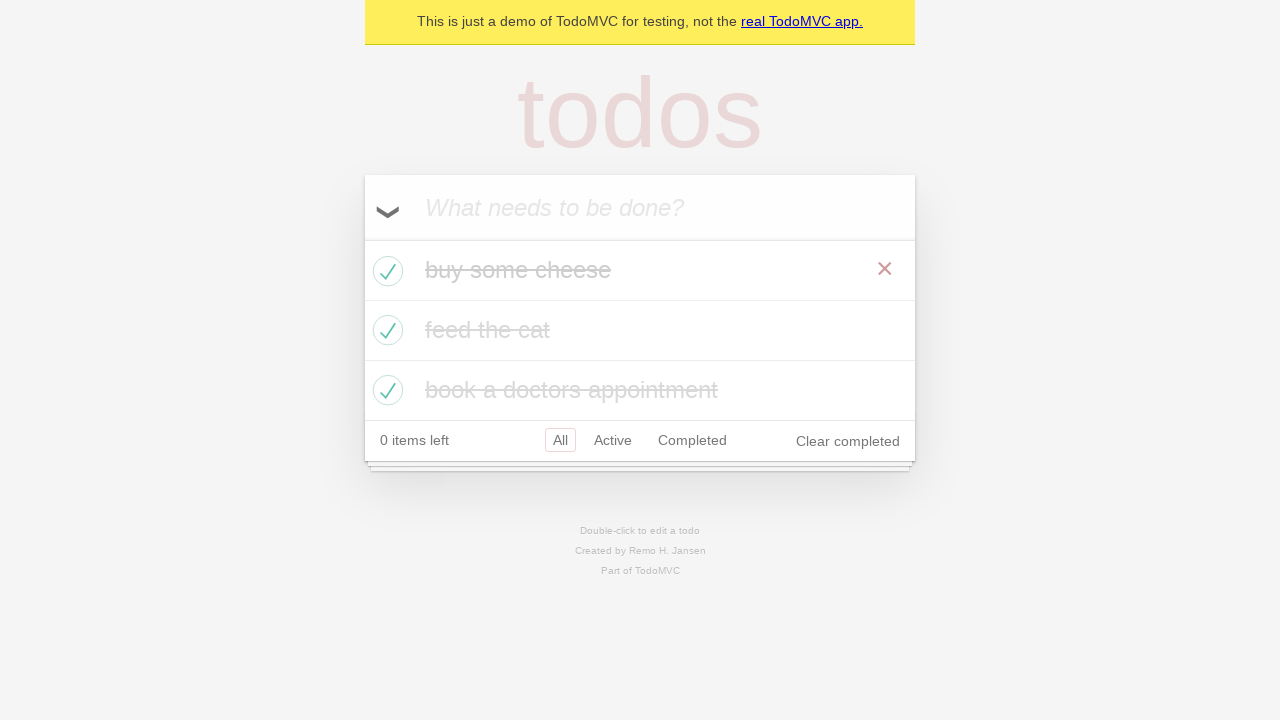

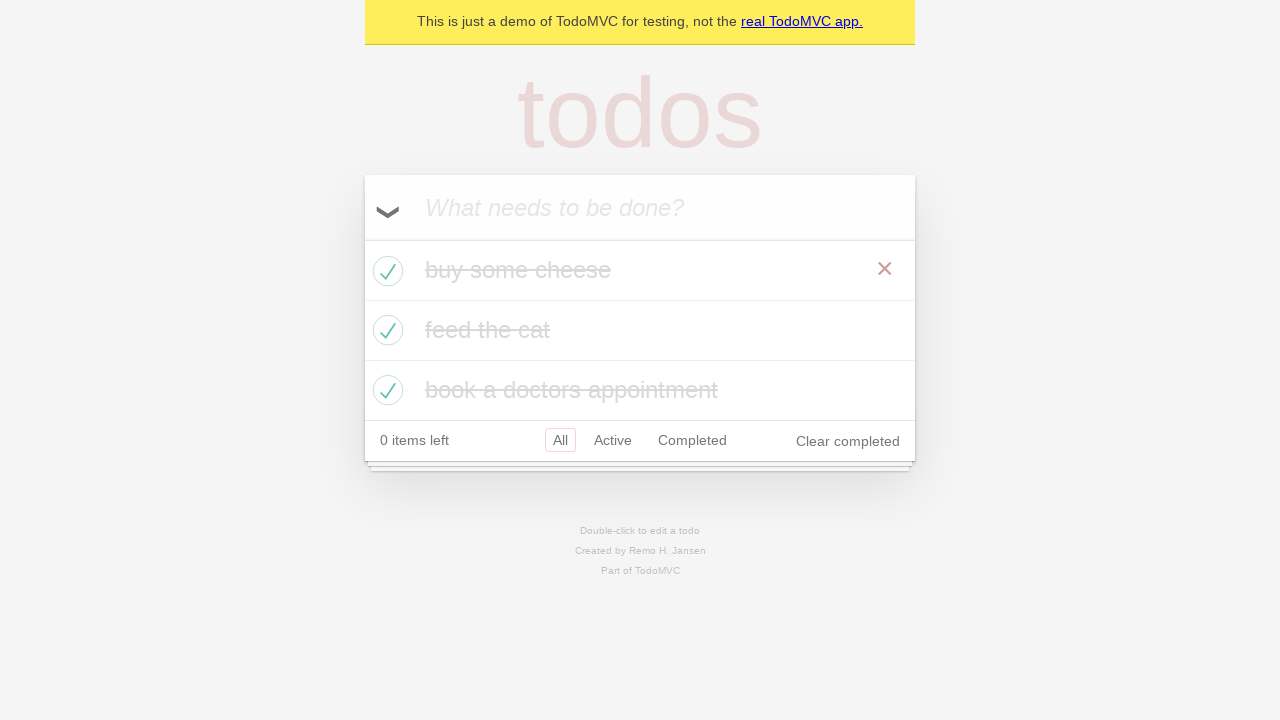